Tests a guinea pig page by verifying an element with ID exists and contains expected text, then fills a comment field, submits the form, and verifies the comment appears in the output.

Starting URL: http://saucelabs.com/test/guinea-pig

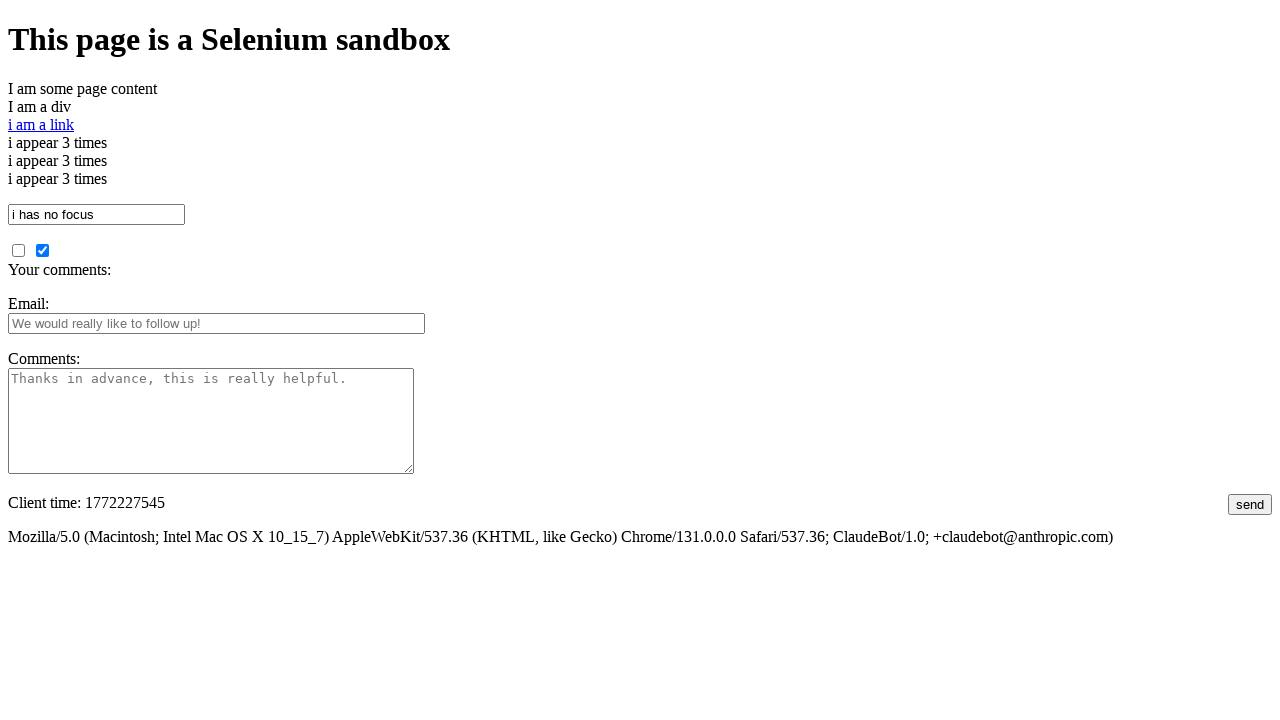

Waited for element with ID 'i_am_an_id' to be visible
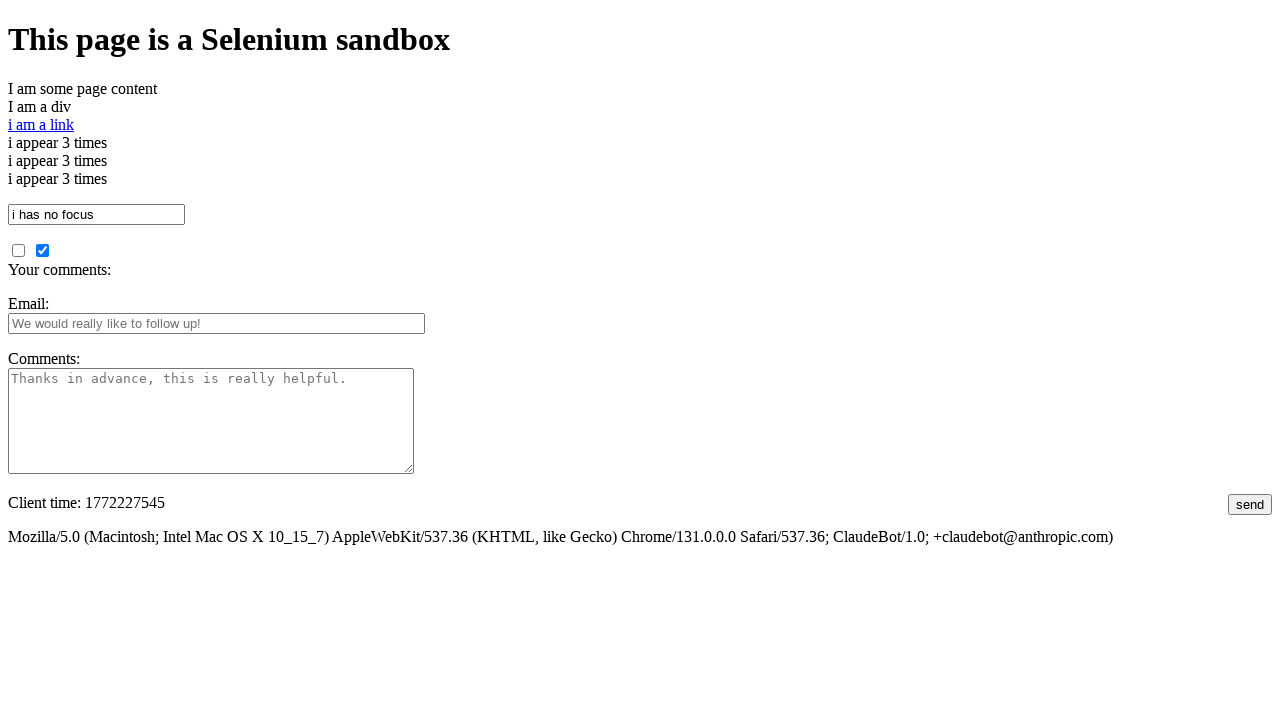

Verified element contains expected text 'I am a div'
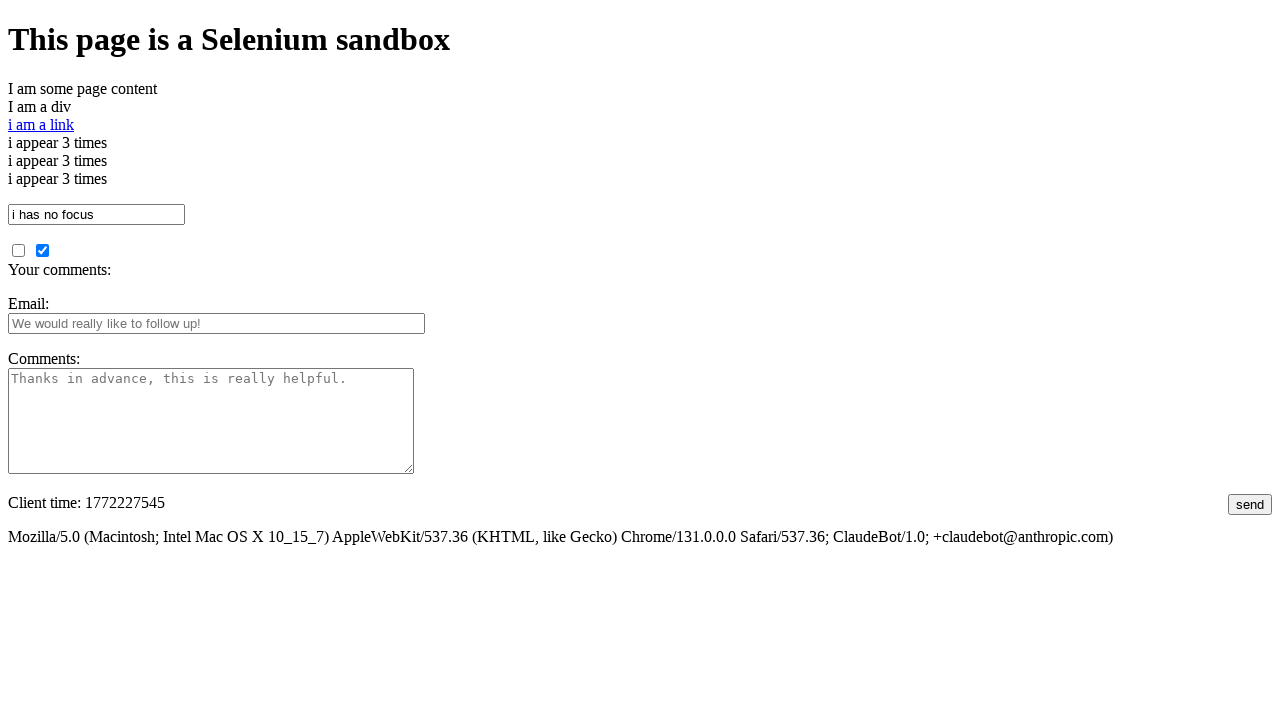

Filled comments field with 'This is an awesome comment' on #comments
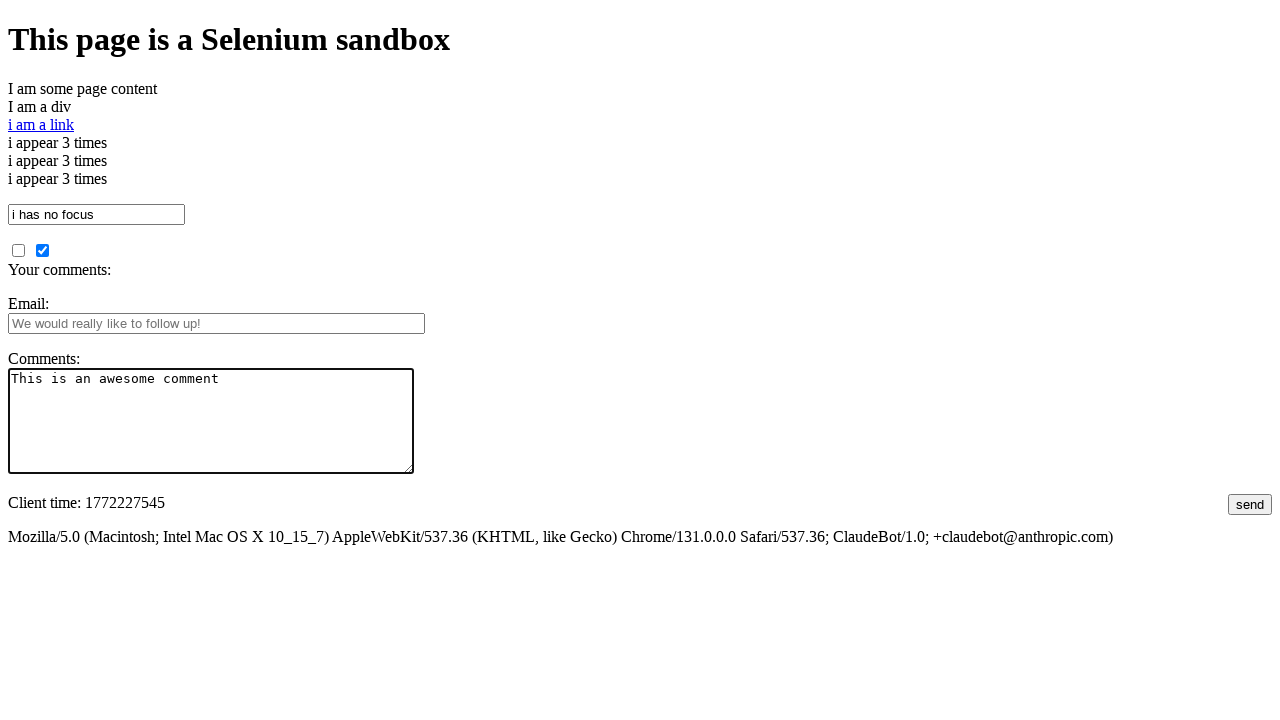

Clicked submit button to submit the form at (1250, 504) on #submit
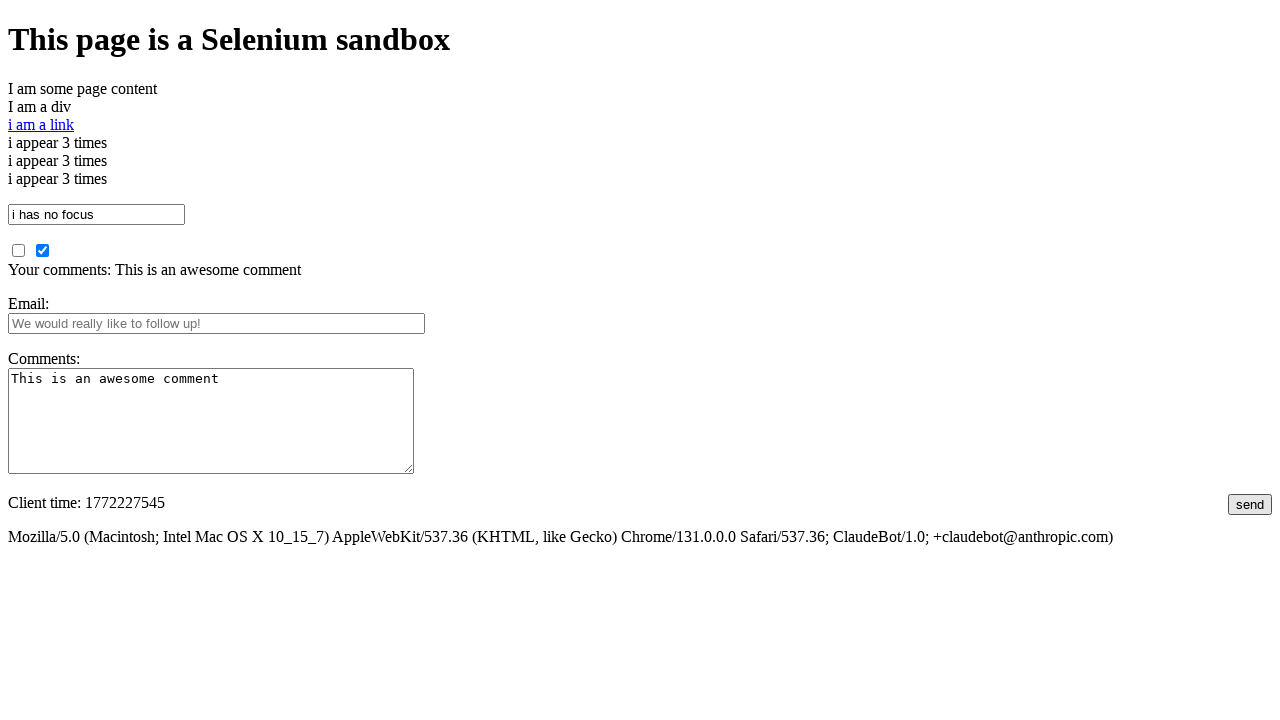

Waited for comments output section to appear
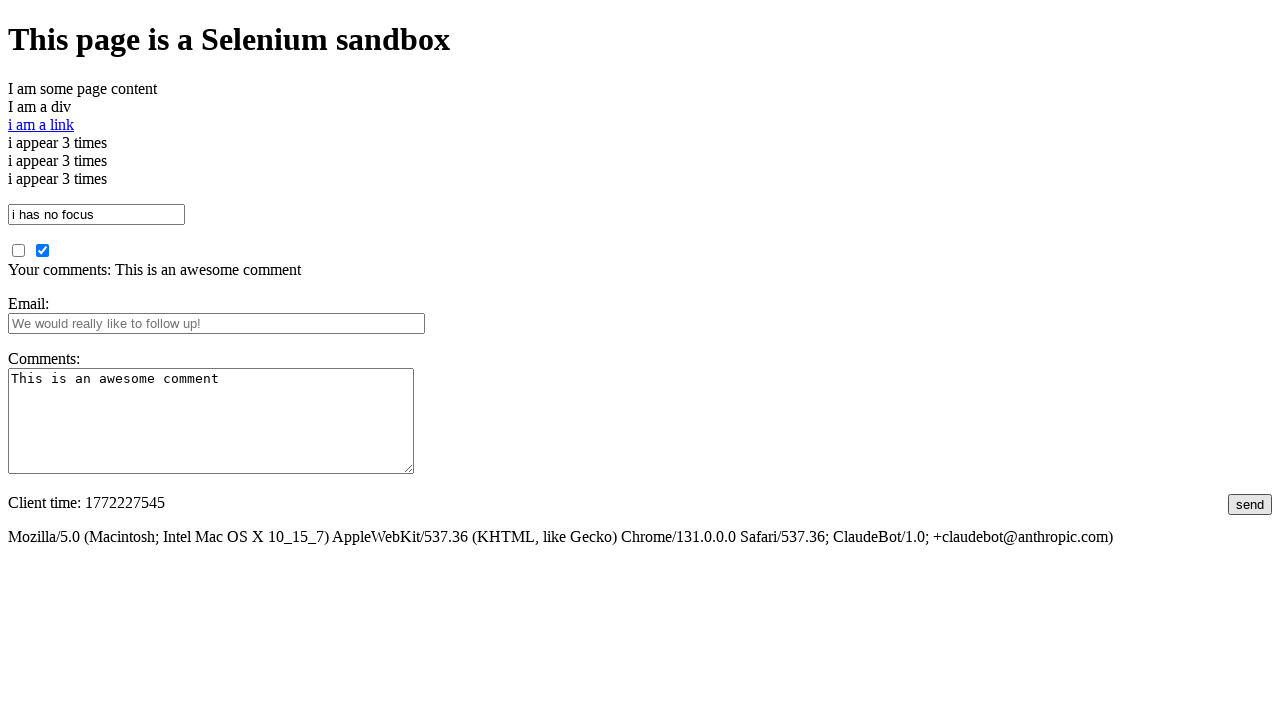

Retrieved text from comments output section
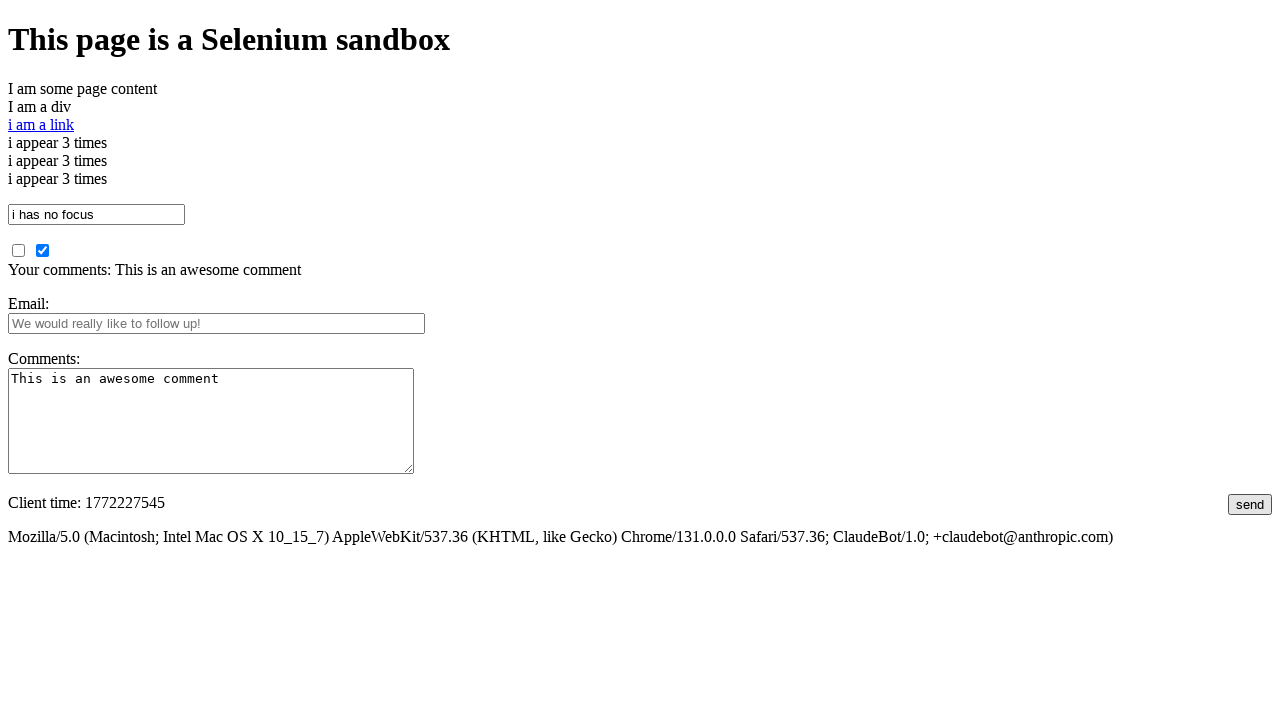

Verified submitted comment appears in output
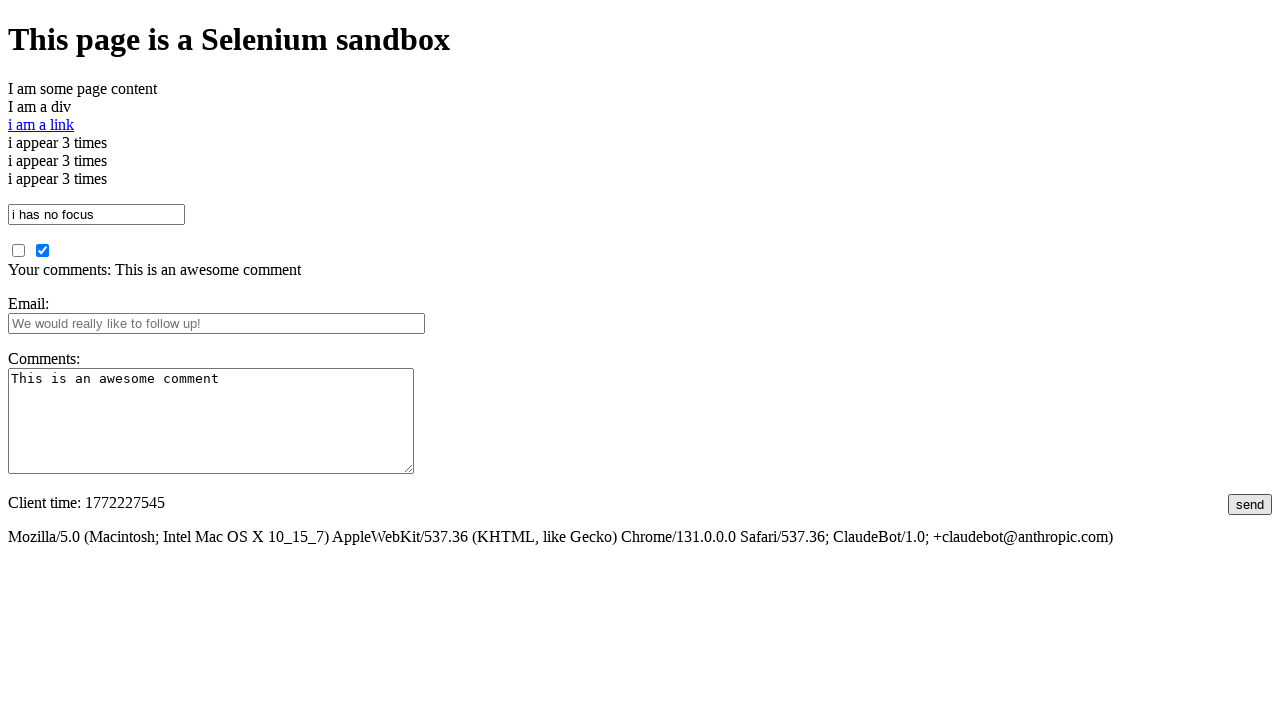

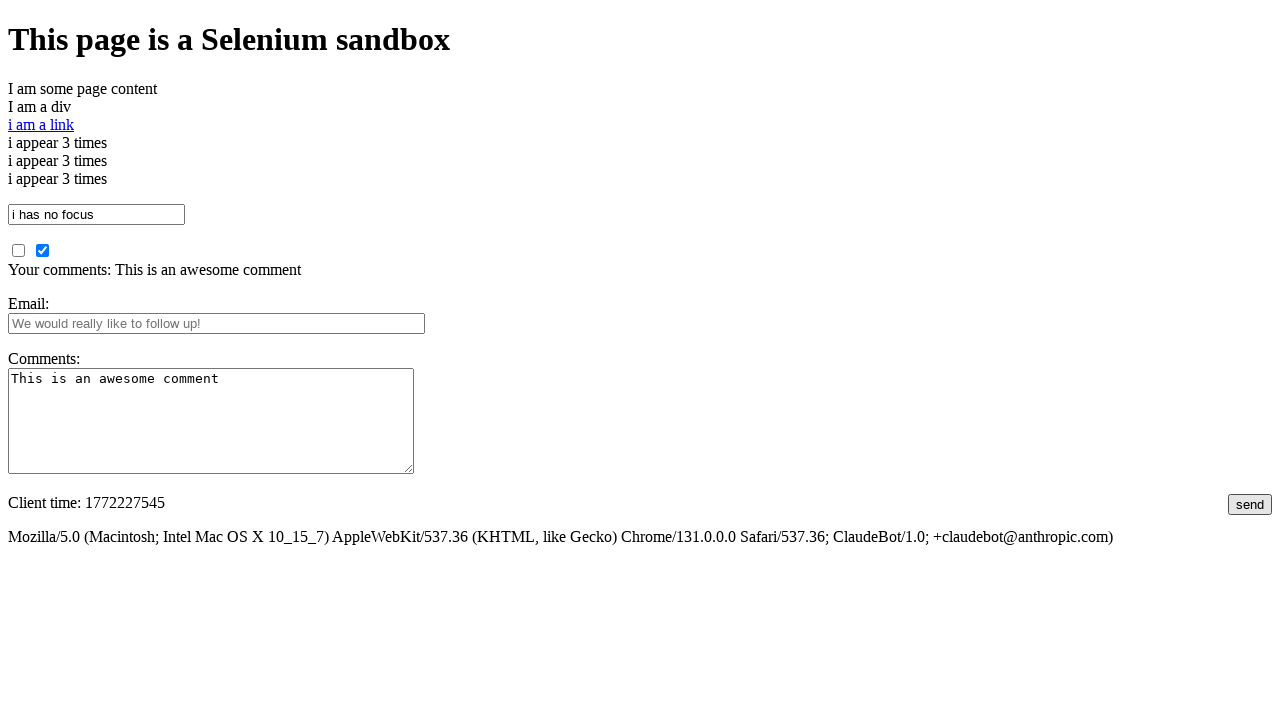